Tests floating menu by scrolling down the page and clicking a menu link that stays visible

Starting URL: http://the-internet.herokuapp.com/floating_menu

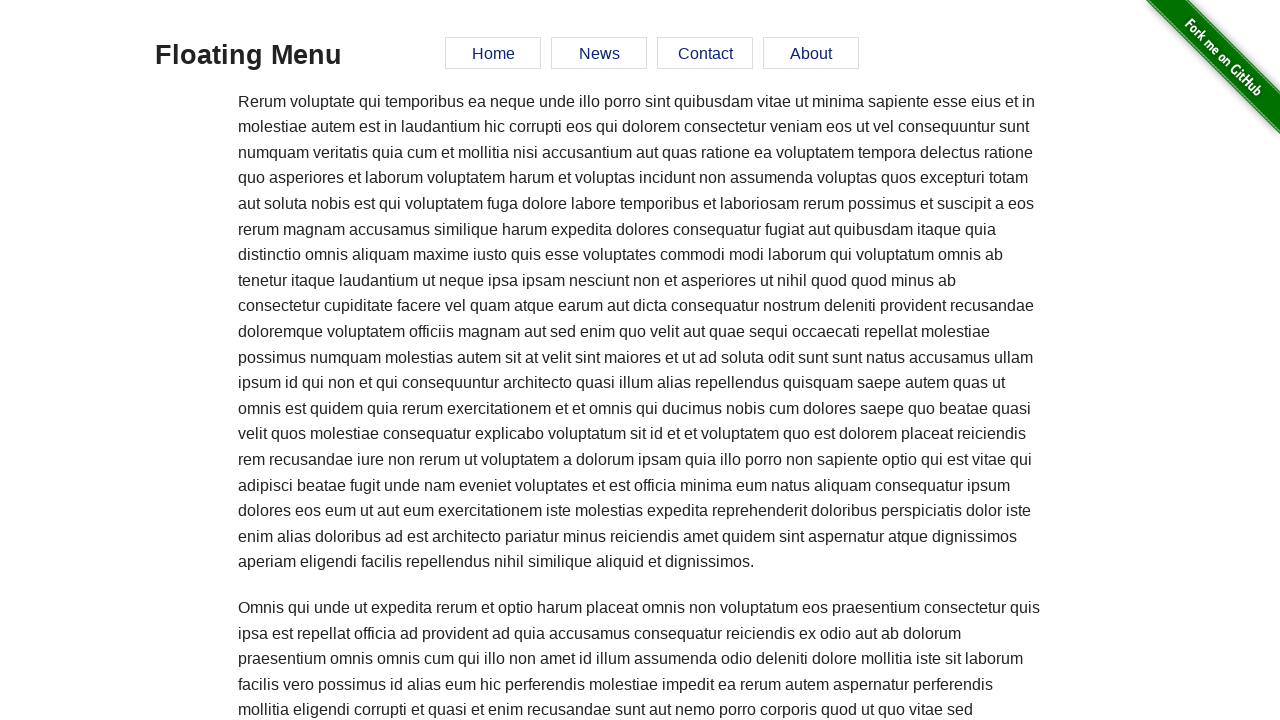

Scrolled down the page by 6000 pixels
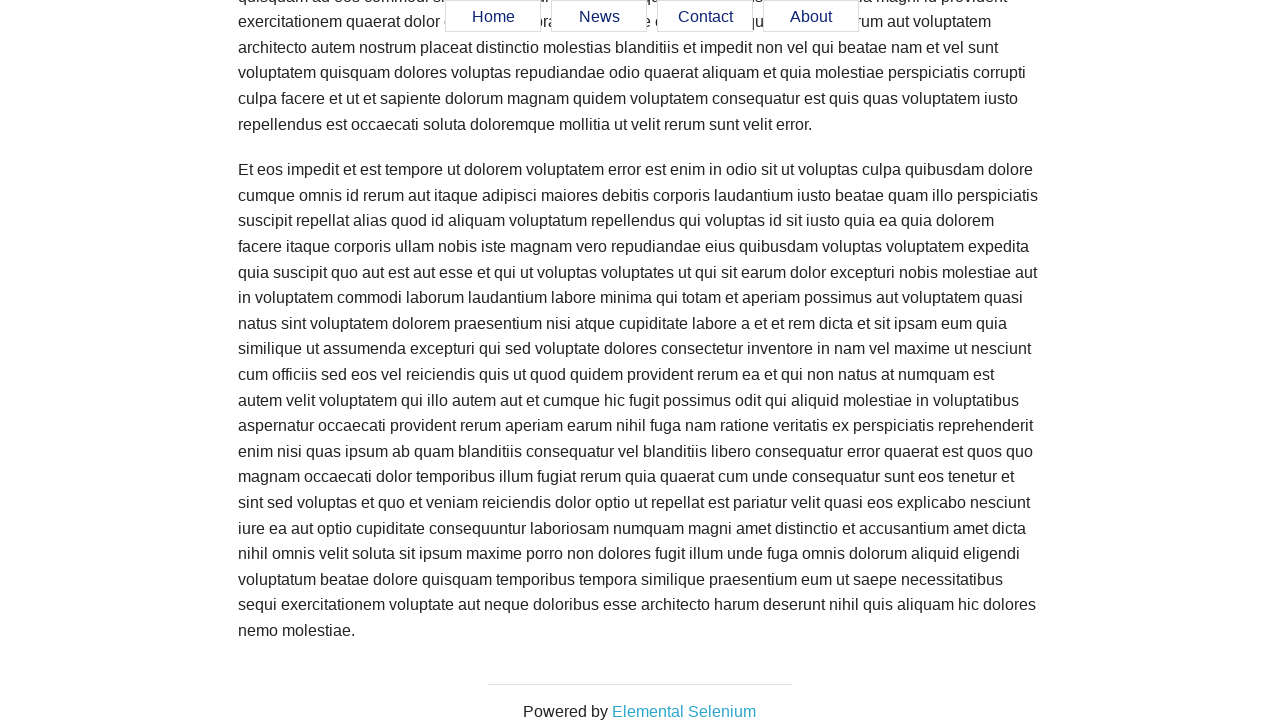

Waited 1 second for scroll animation to complete
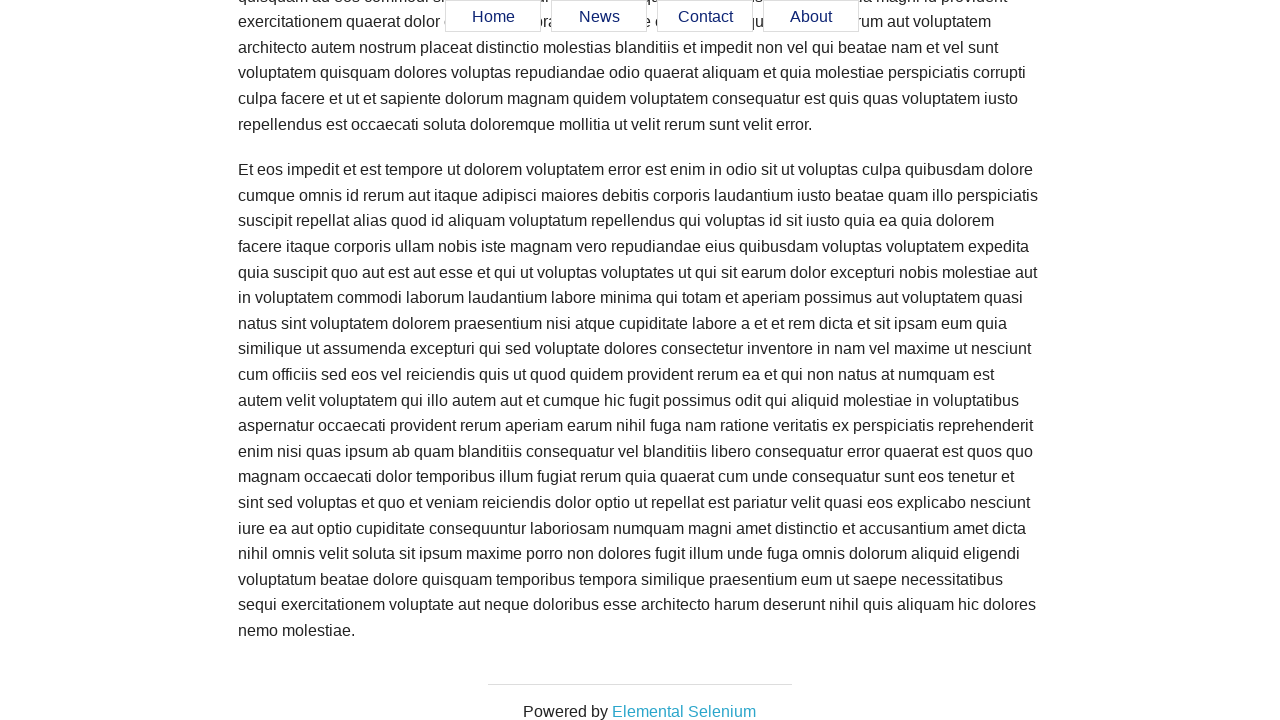

Clicked Contact link in floating menu at (705, 17) on a[href='#contact']
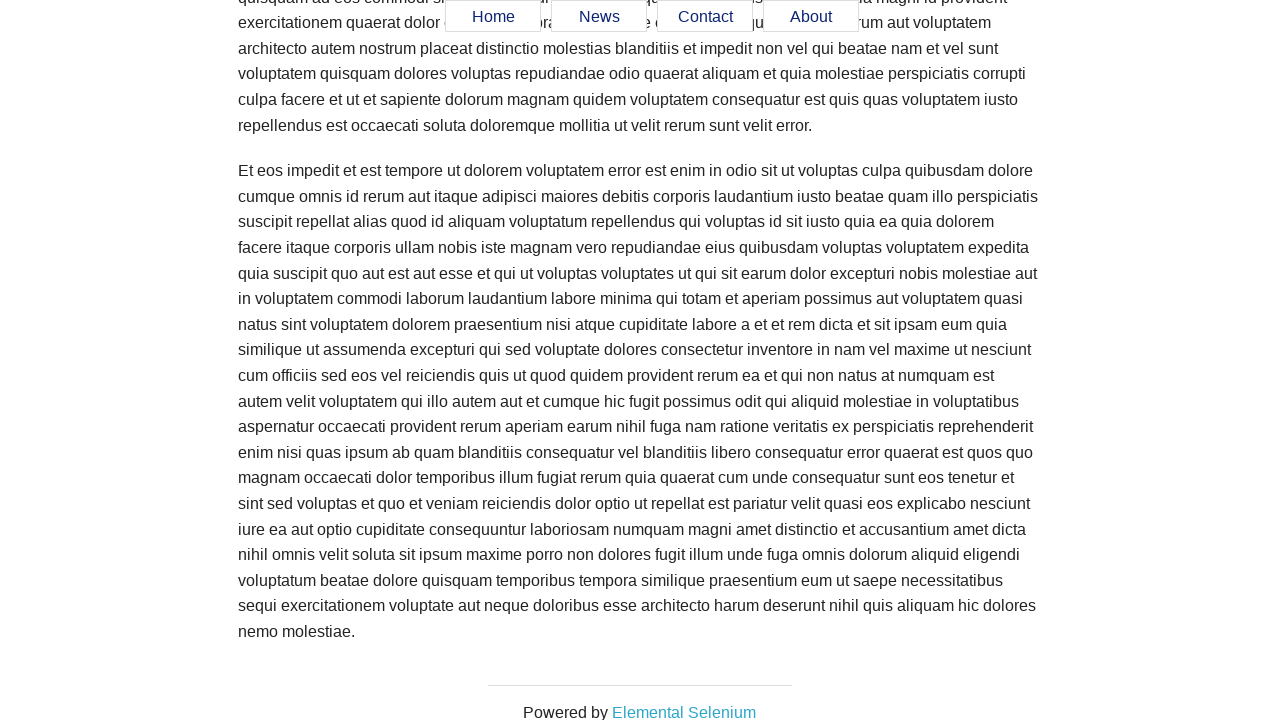

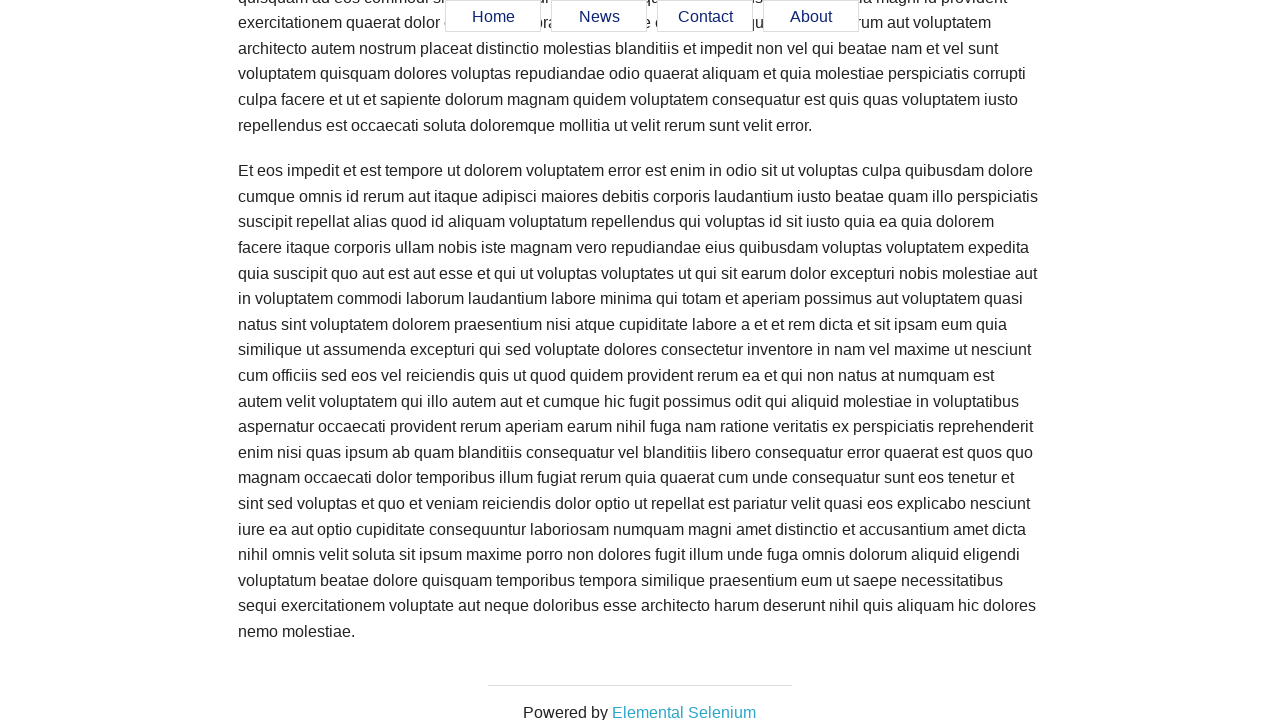